Navigates to HDFC Ergo website homepage

Starting URL: https://www.hdfcergo.com

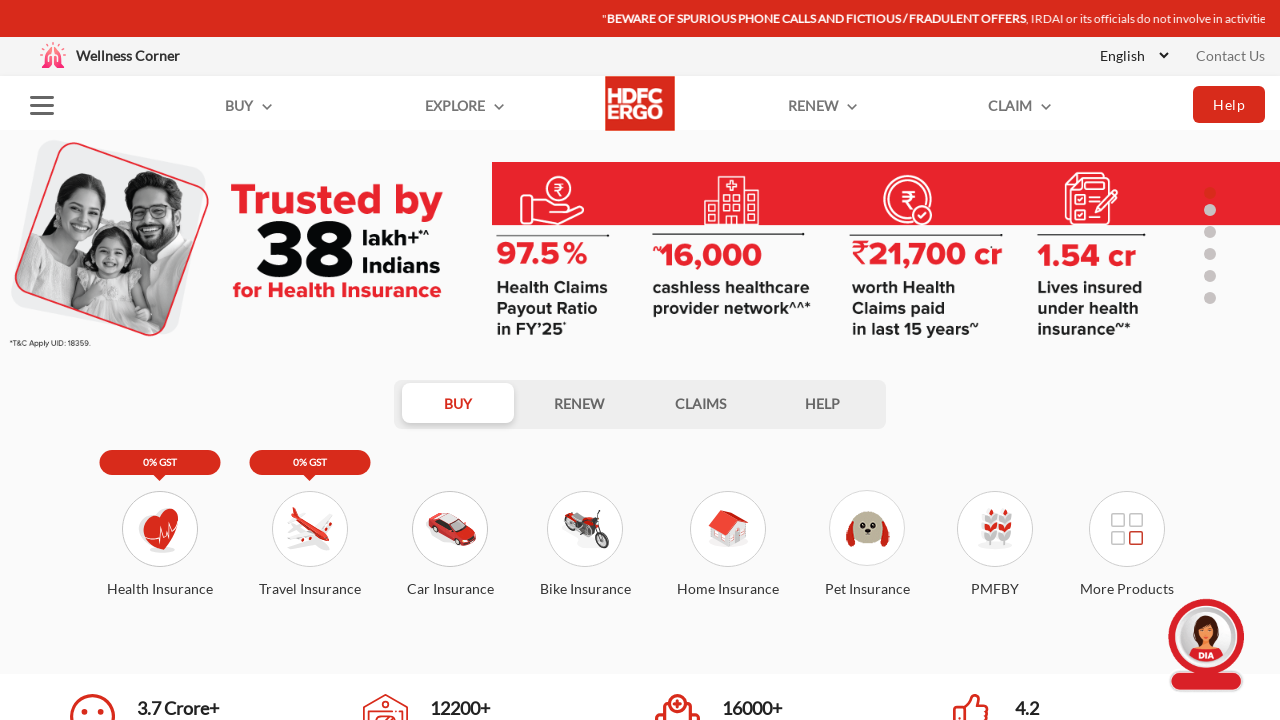

Waited for HDFC Ergo homepage to fully load (network idle)
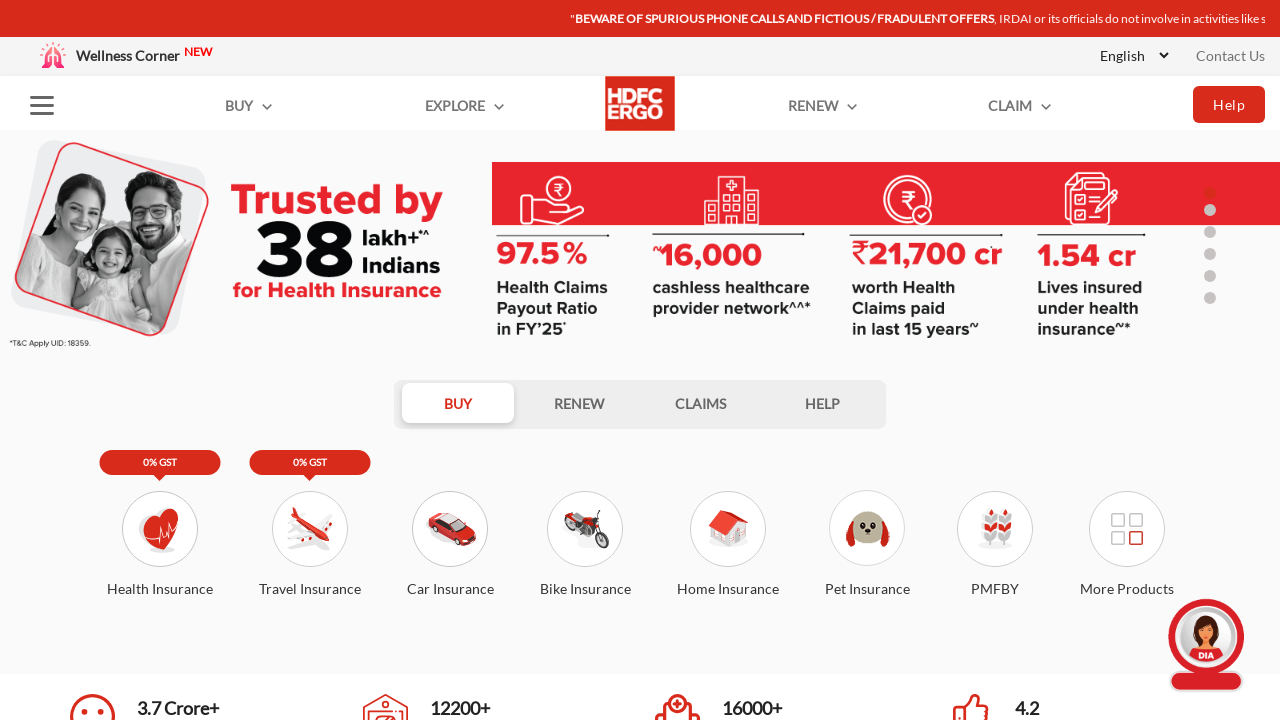

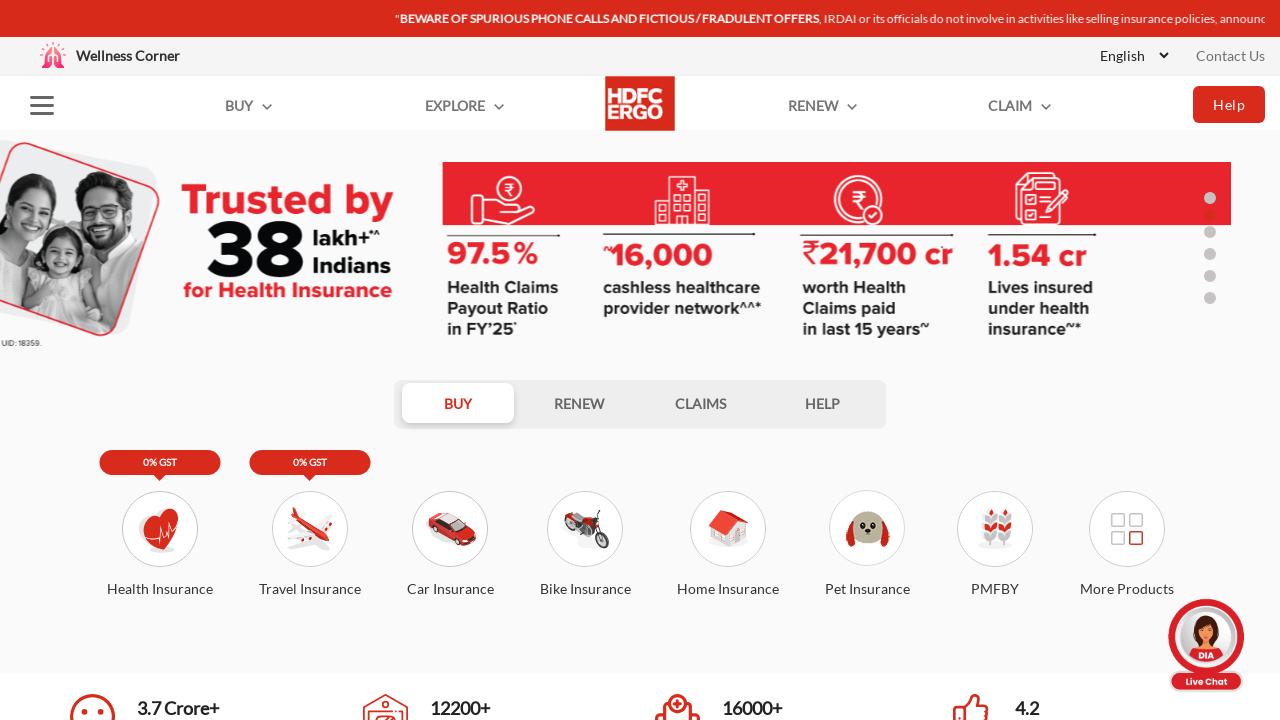